Tests iframe navigation by switching between multiple frames and accessing content within each frame

Starting URL: https://demoqa.com/frames

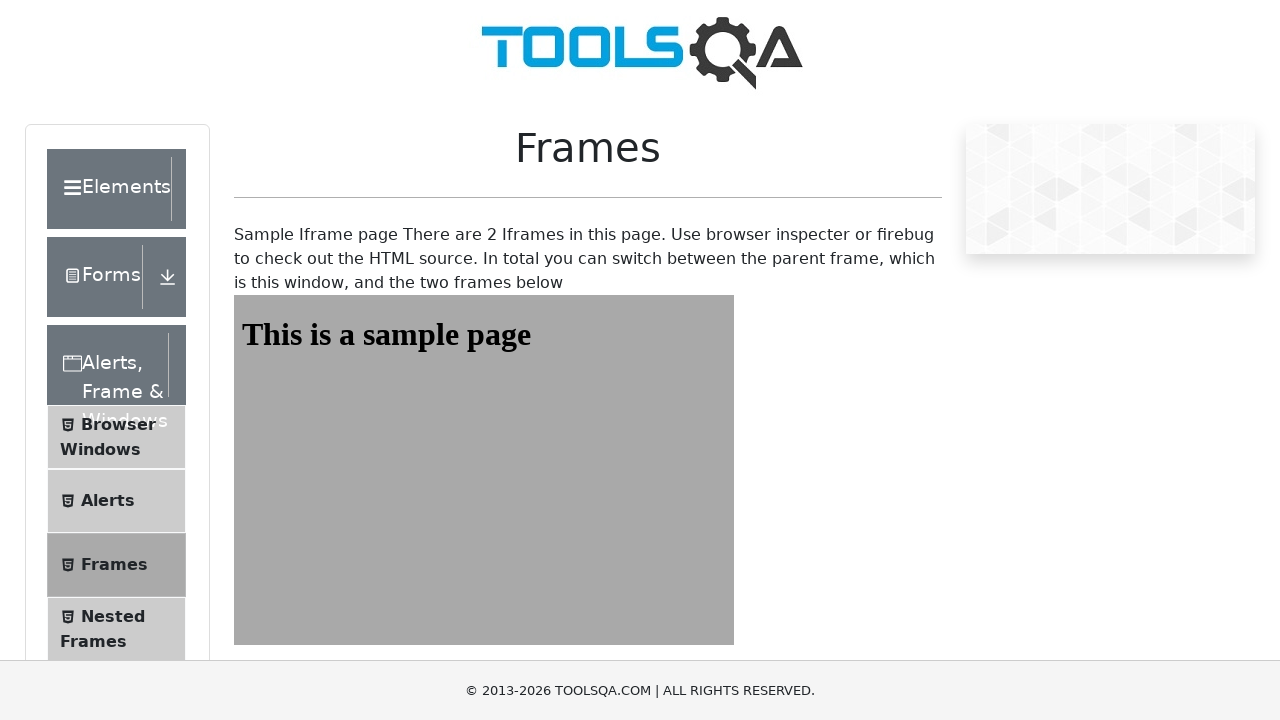

Scrolled down to view frames on the page
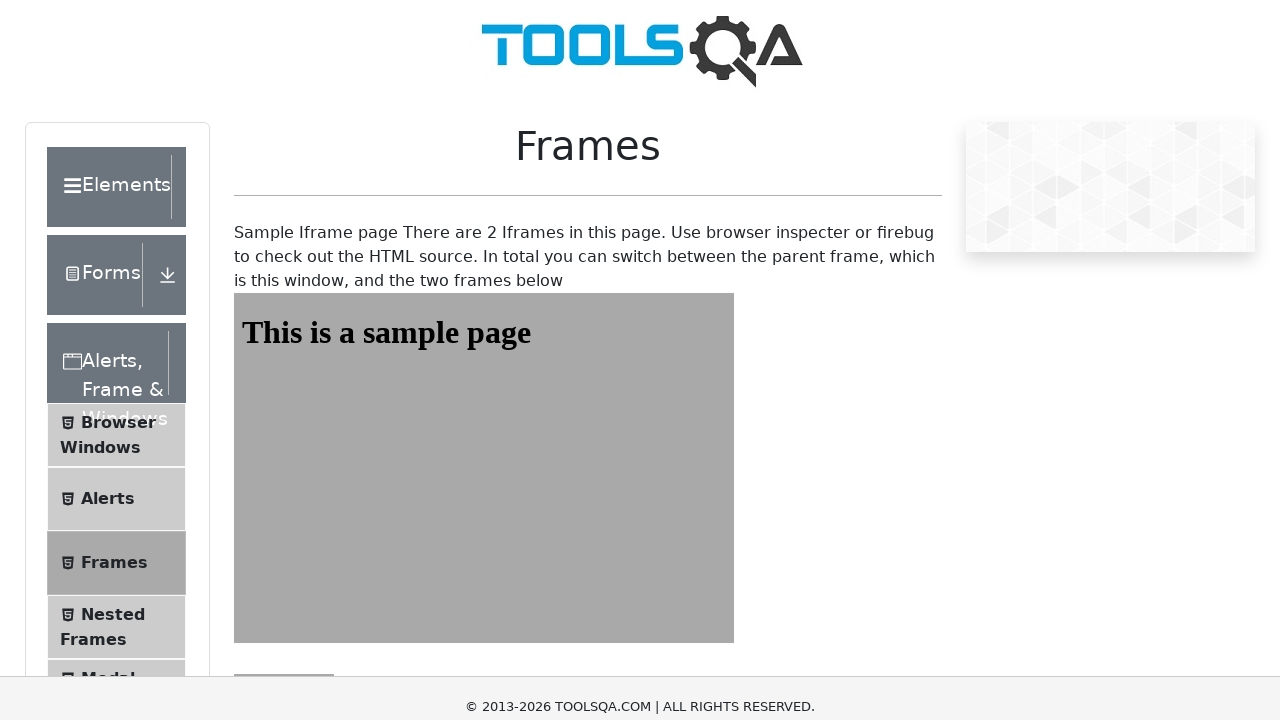

Located first iframe element
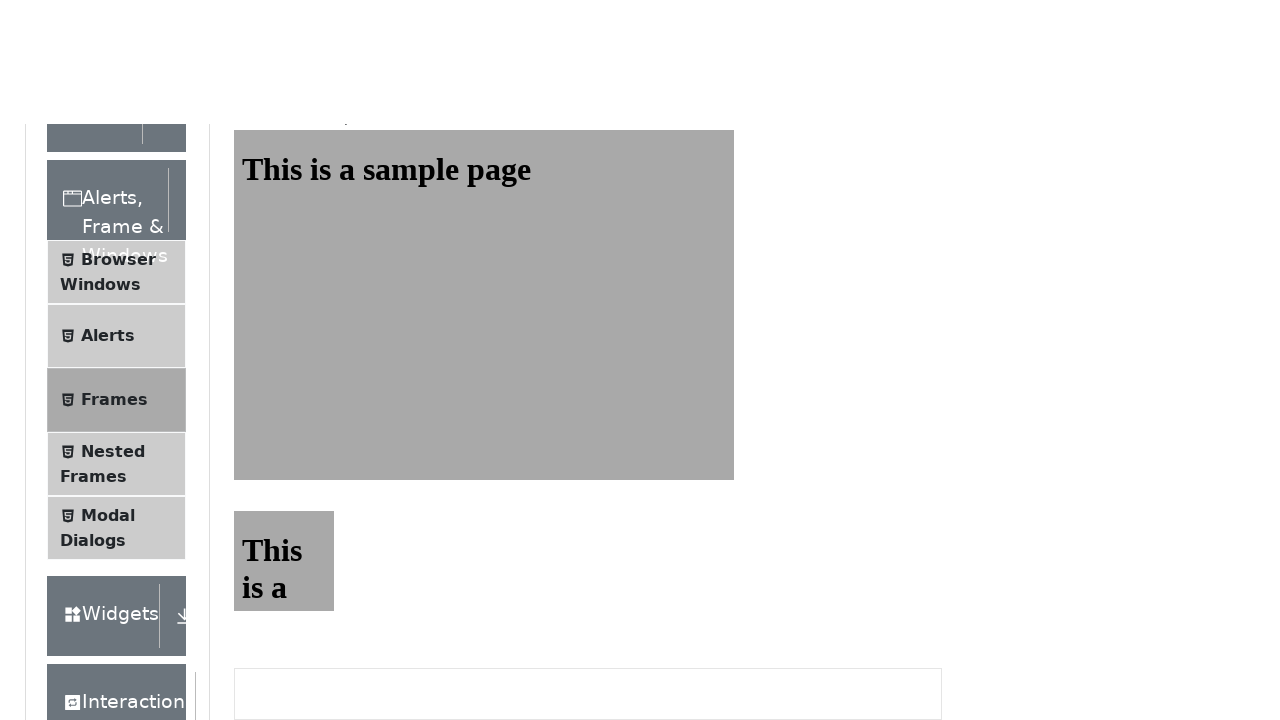

Retrieved text content from first frame's heading: This is a sample page
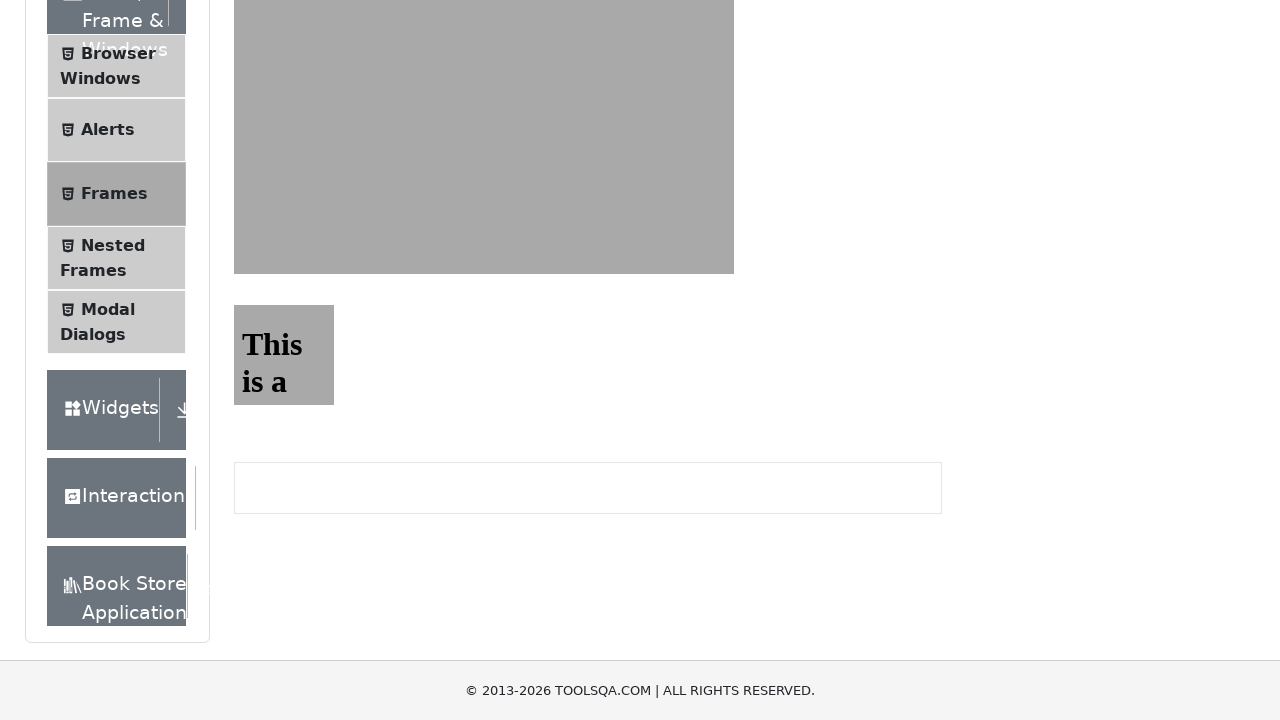

Located second iframe element
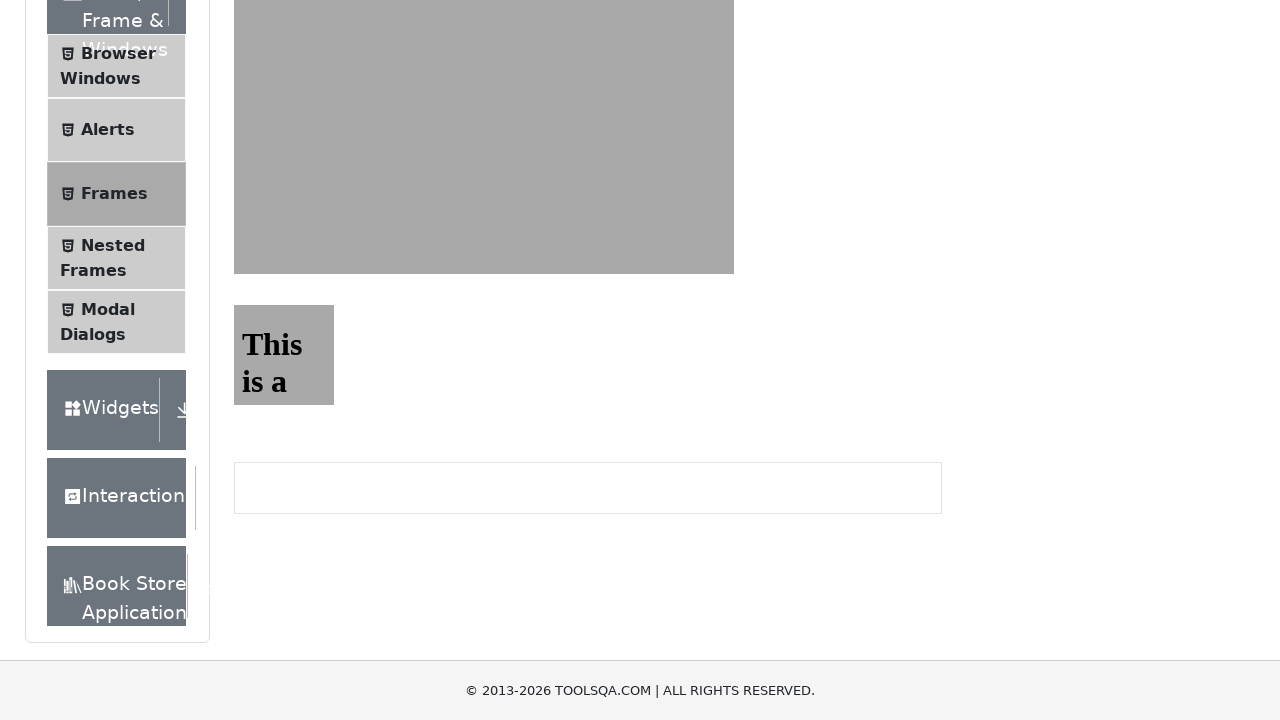

Retrieved text content from second frame's heading: This is a sample page
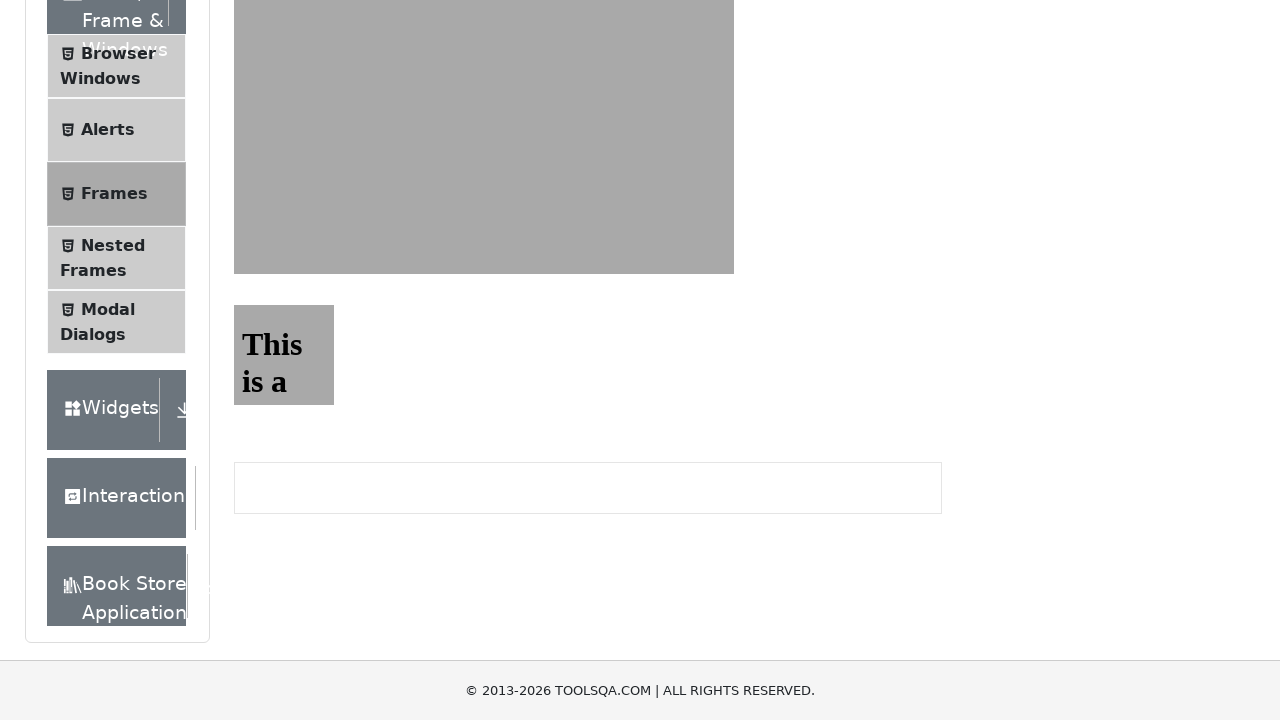

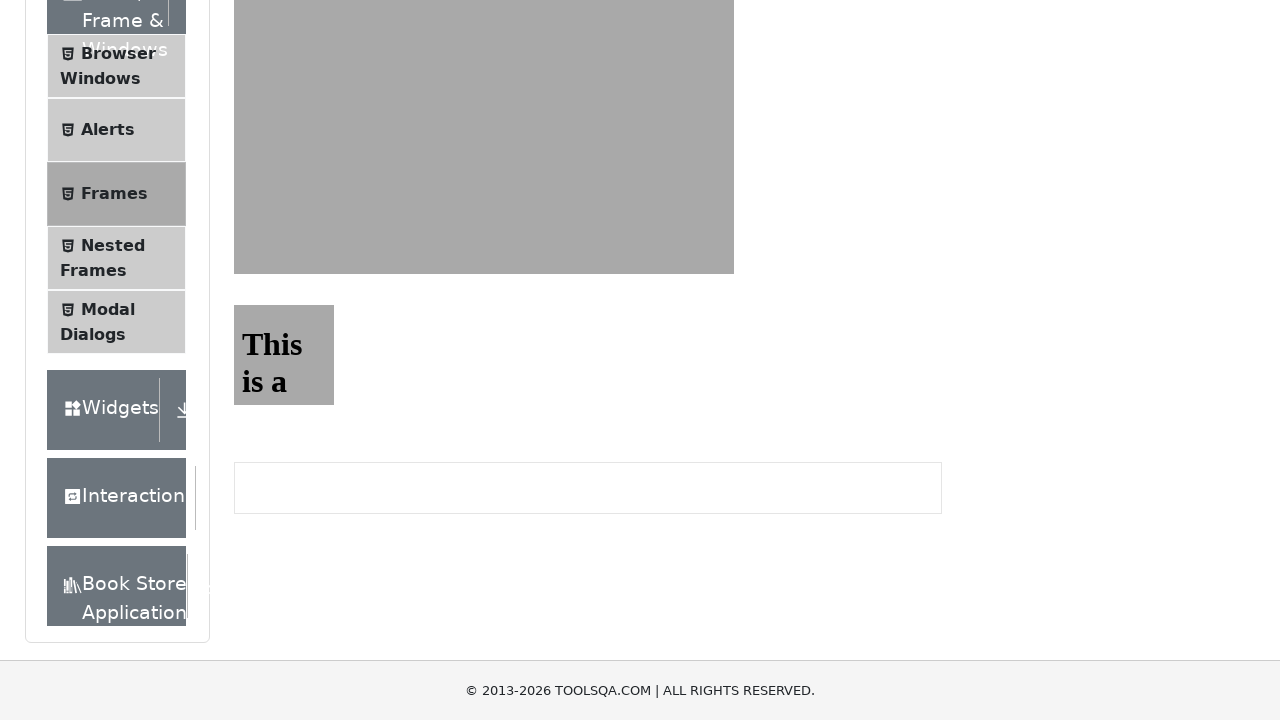